Tests progress bar functionality by clicking Start and waiting for the progress bar to reach 75%.

Starting URL: http://uitestingplayground.com/progressbar

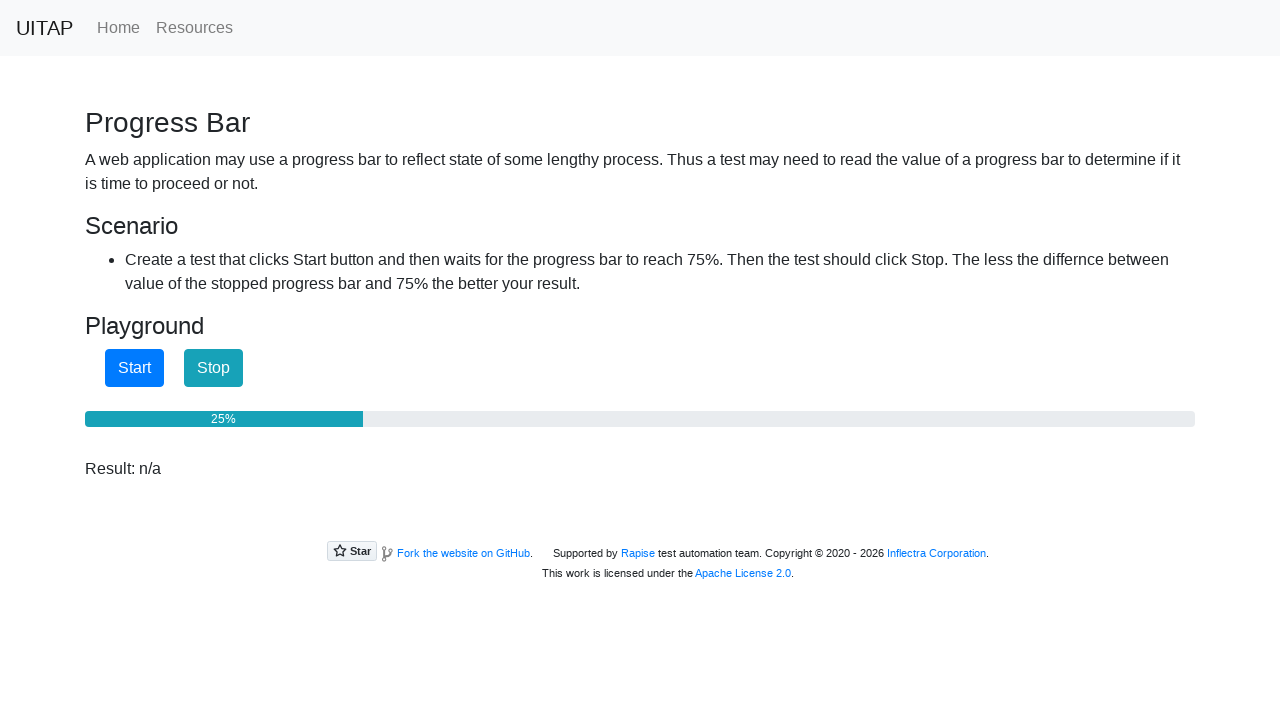

Clicked Start button to begin progress bar at (134, 368) on button:has-text('Start')
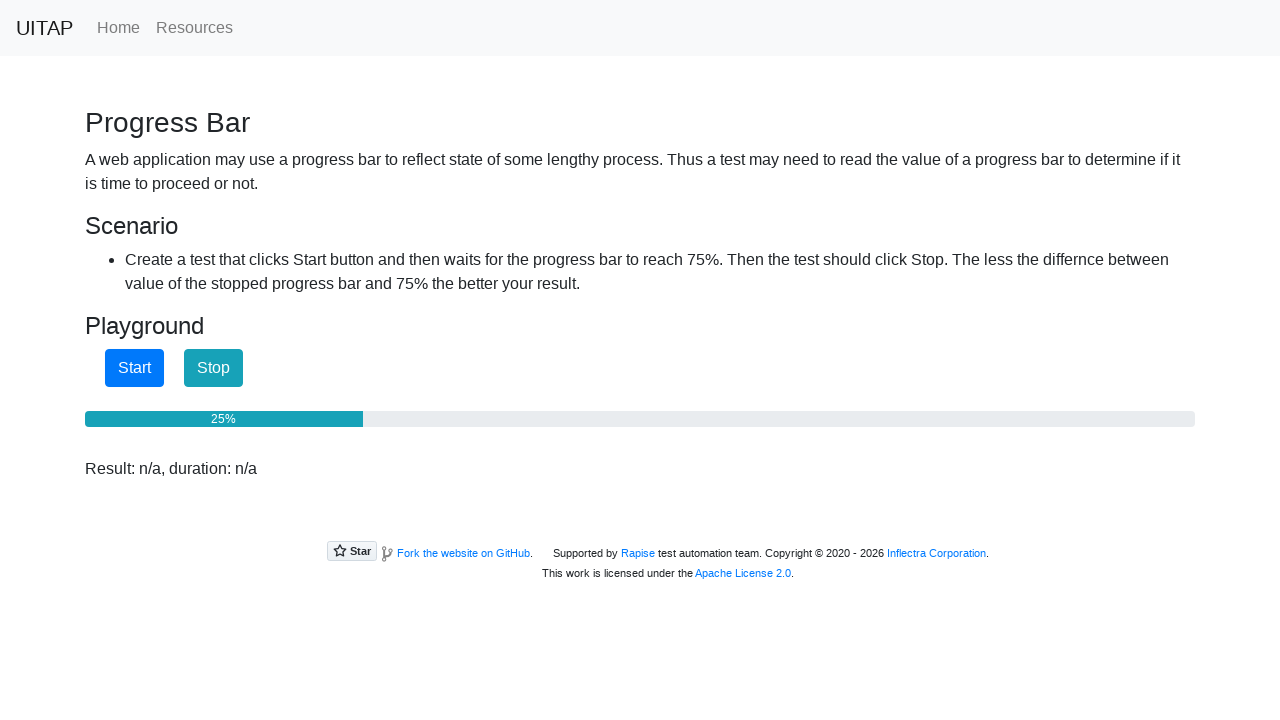

Progress bar reached 75%
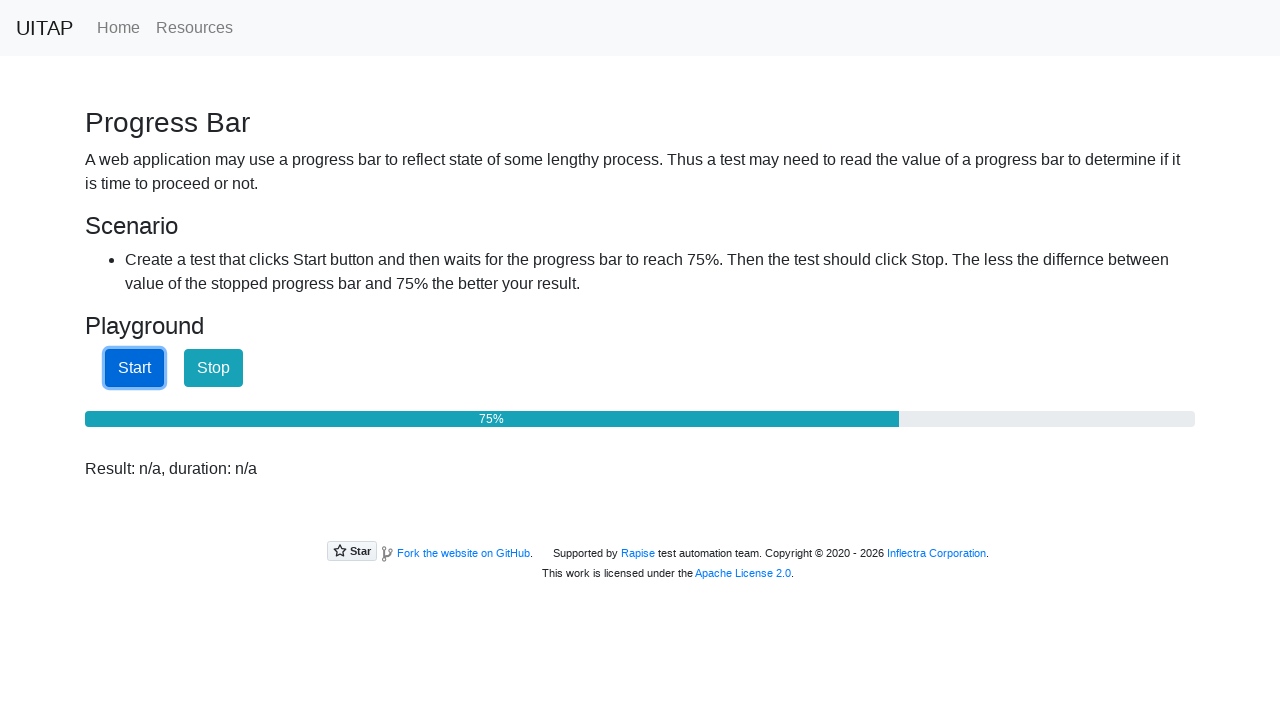

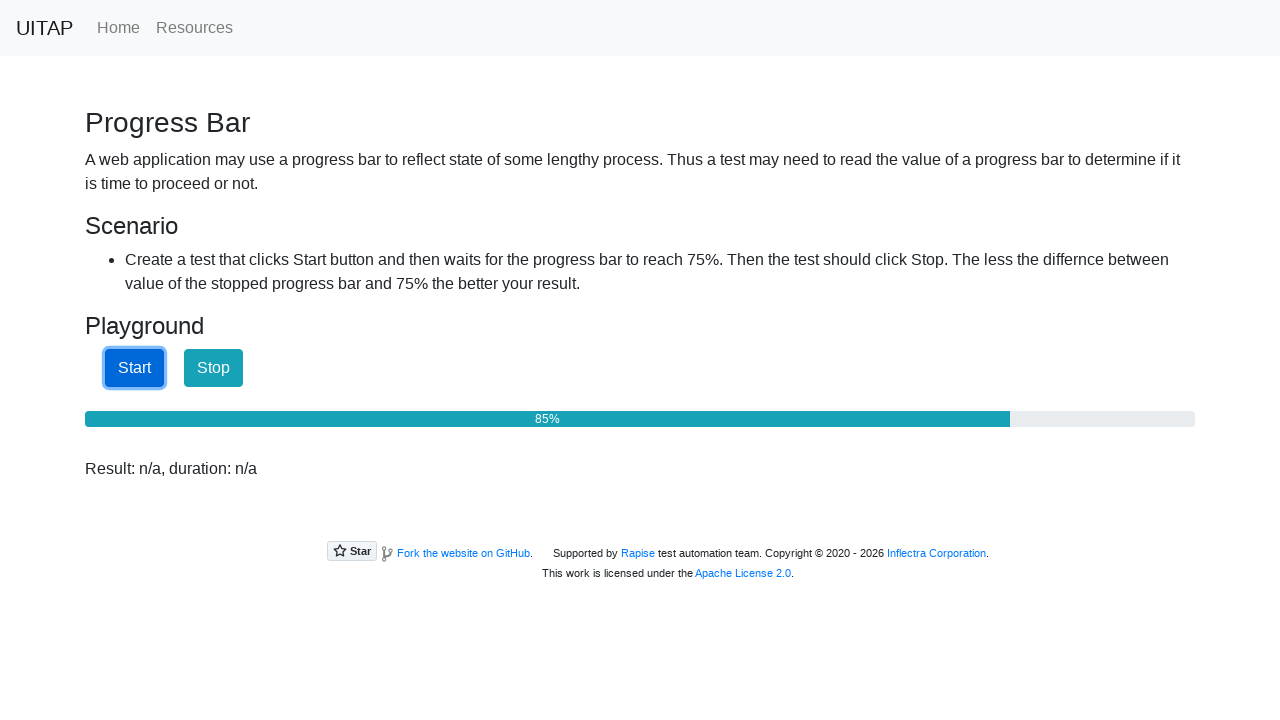